Tests window switching functionality by clicking a link that opens a new window, then verifies the new window's title is "New Window" and contains the expected text.

Starting URL: https://the-internet.herokuapp.com/windows

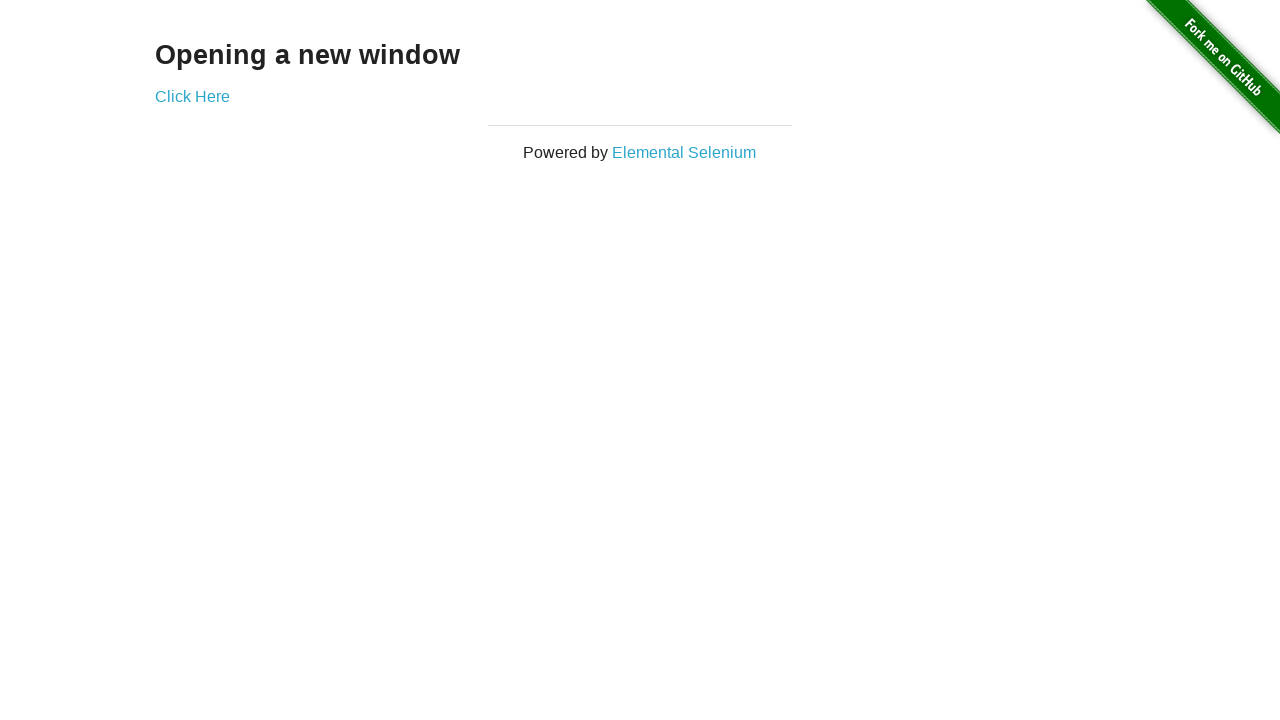

Clicked 'Click Here' link to open new window at (192, 96) on text=Click Here
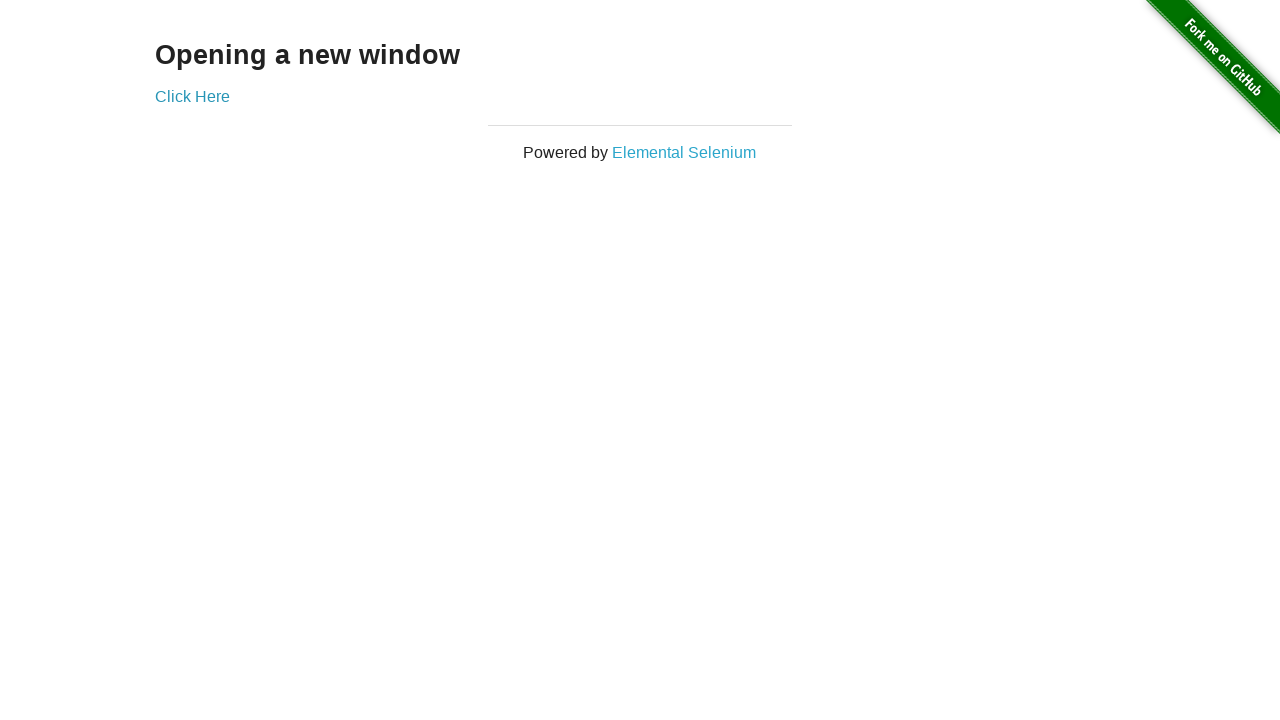

Captured new page opened from link
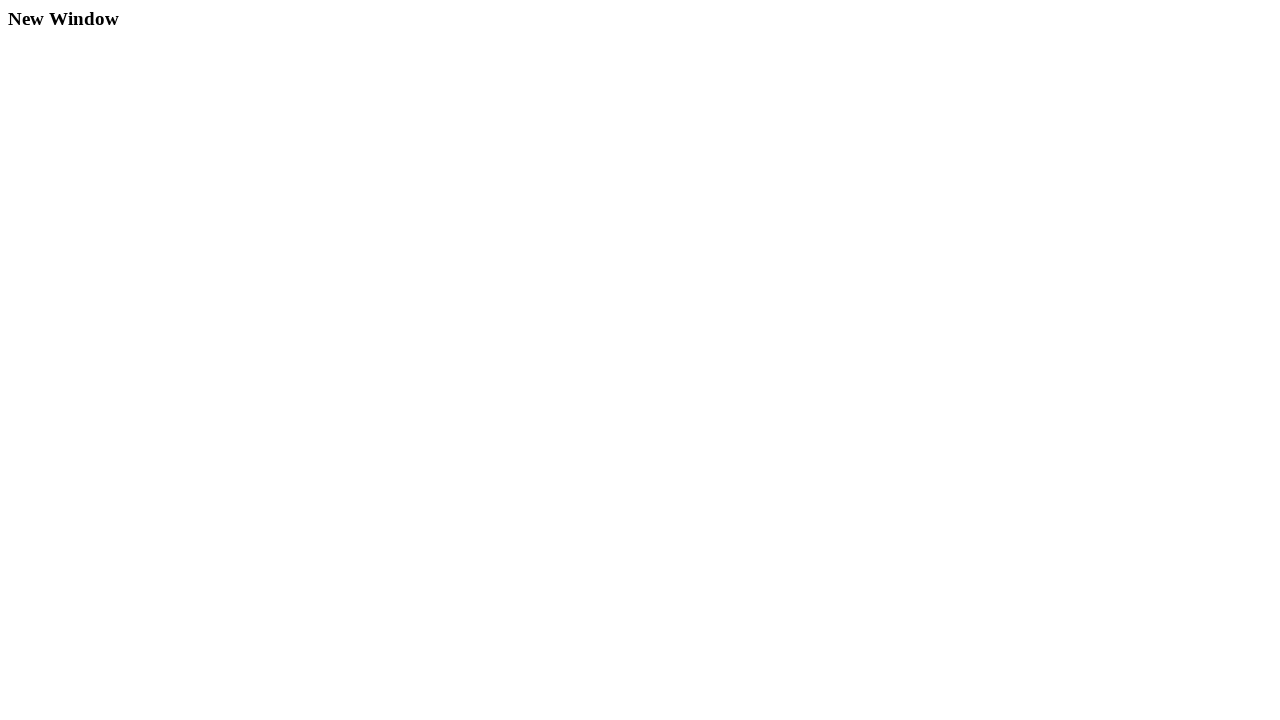

New page fully loaded
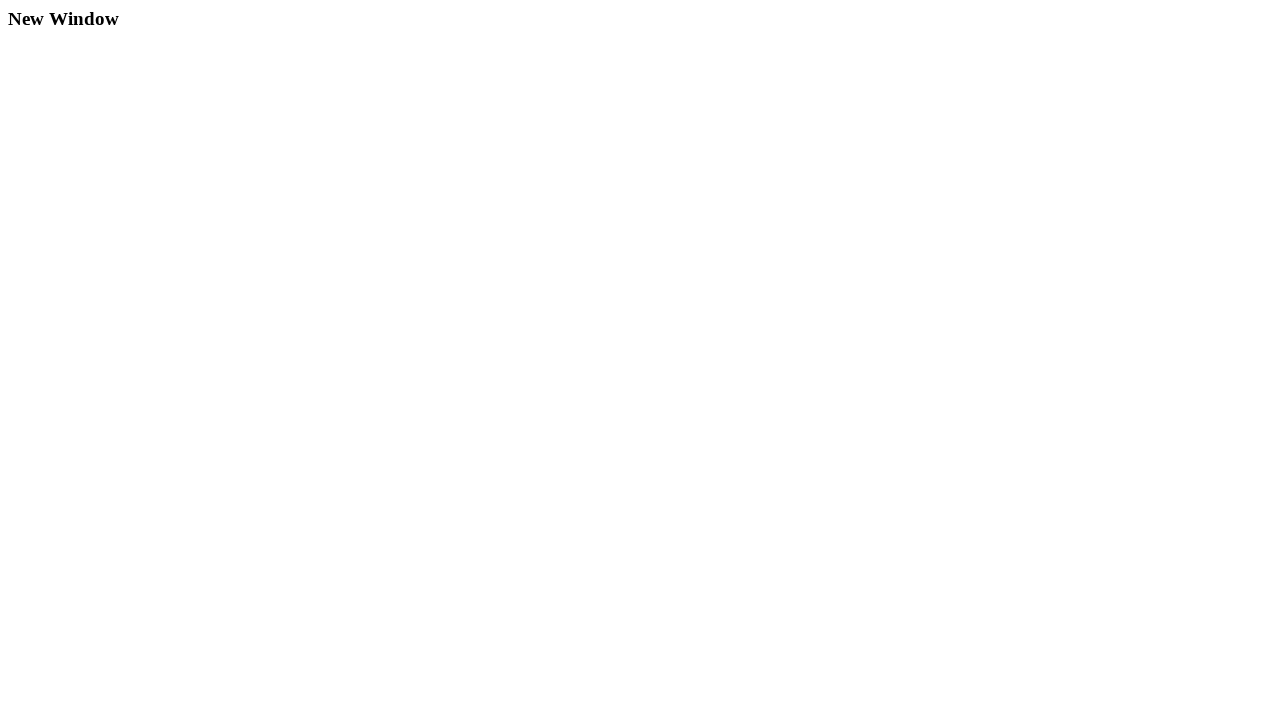

Verified new page title is 'New Window'
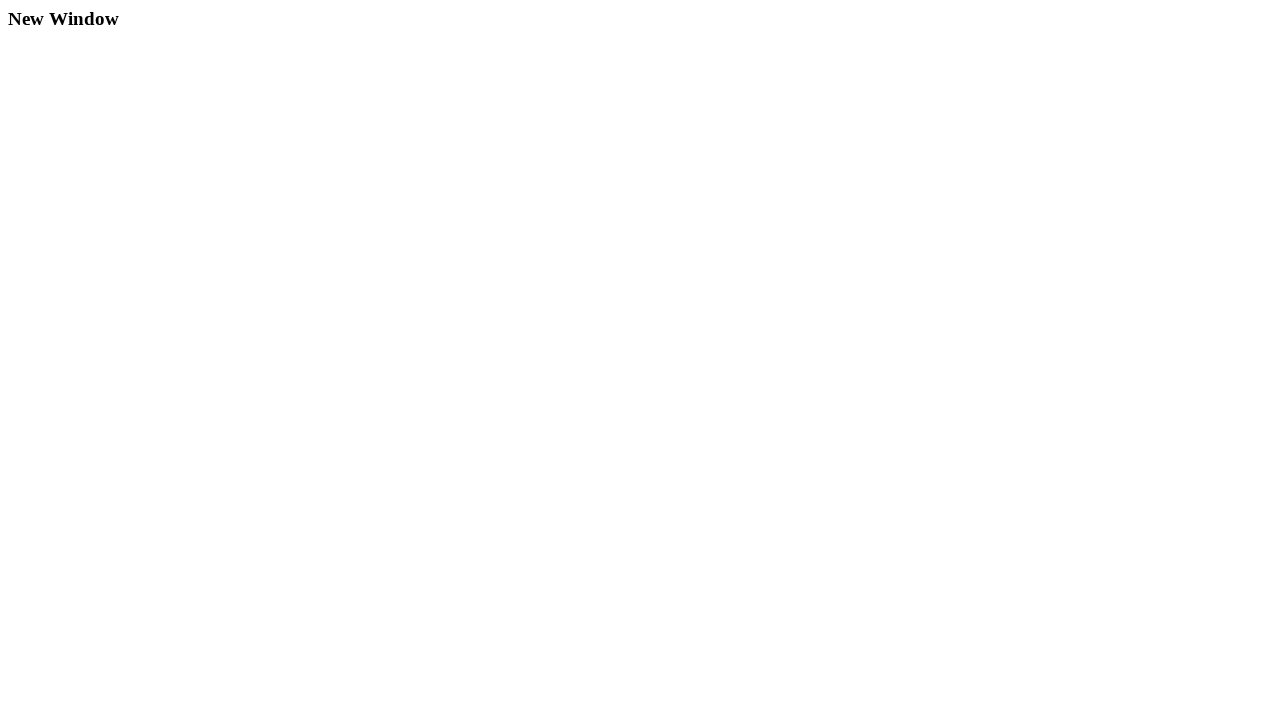

Waited for heading element on new page
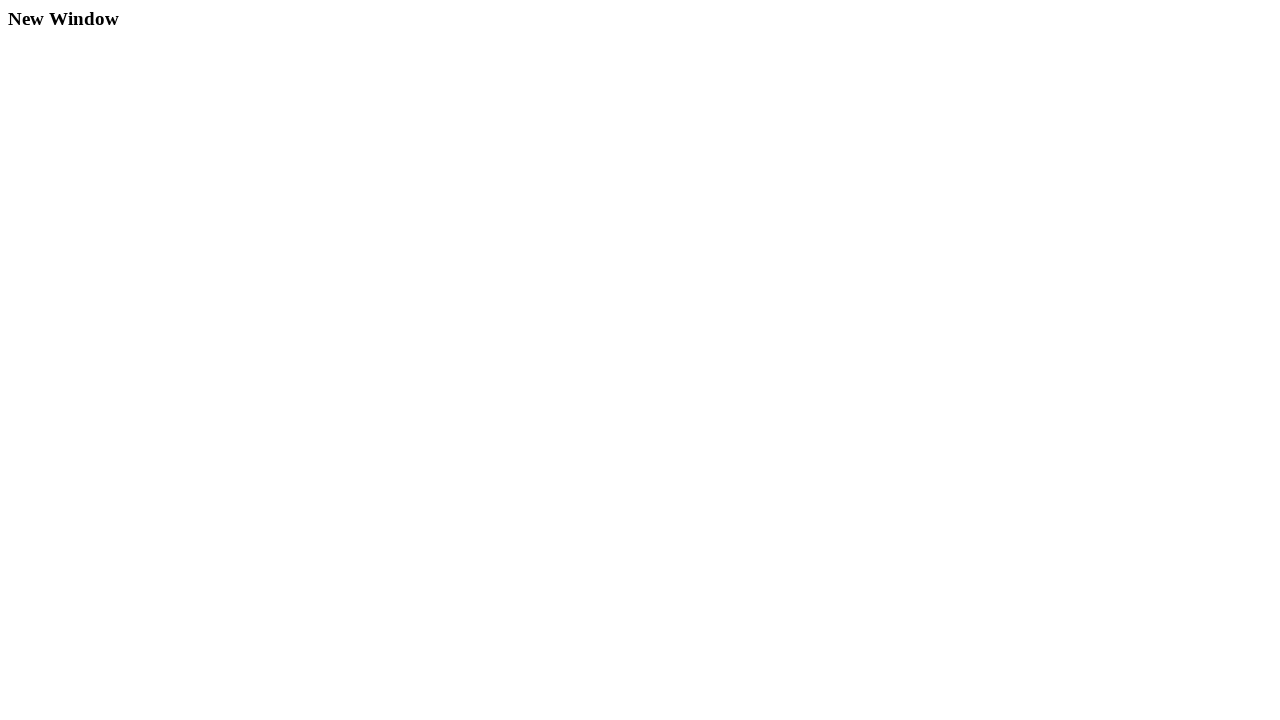

Verified heading text contains 'New Window'
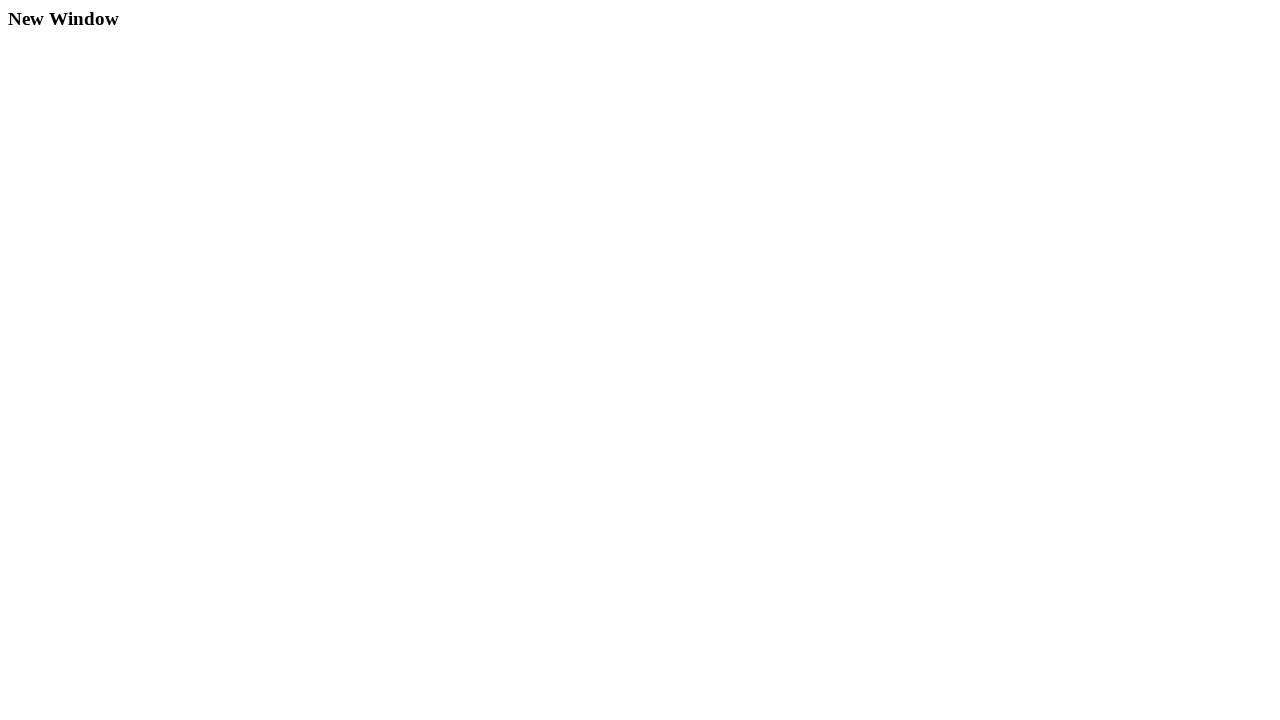

Switched back to original page
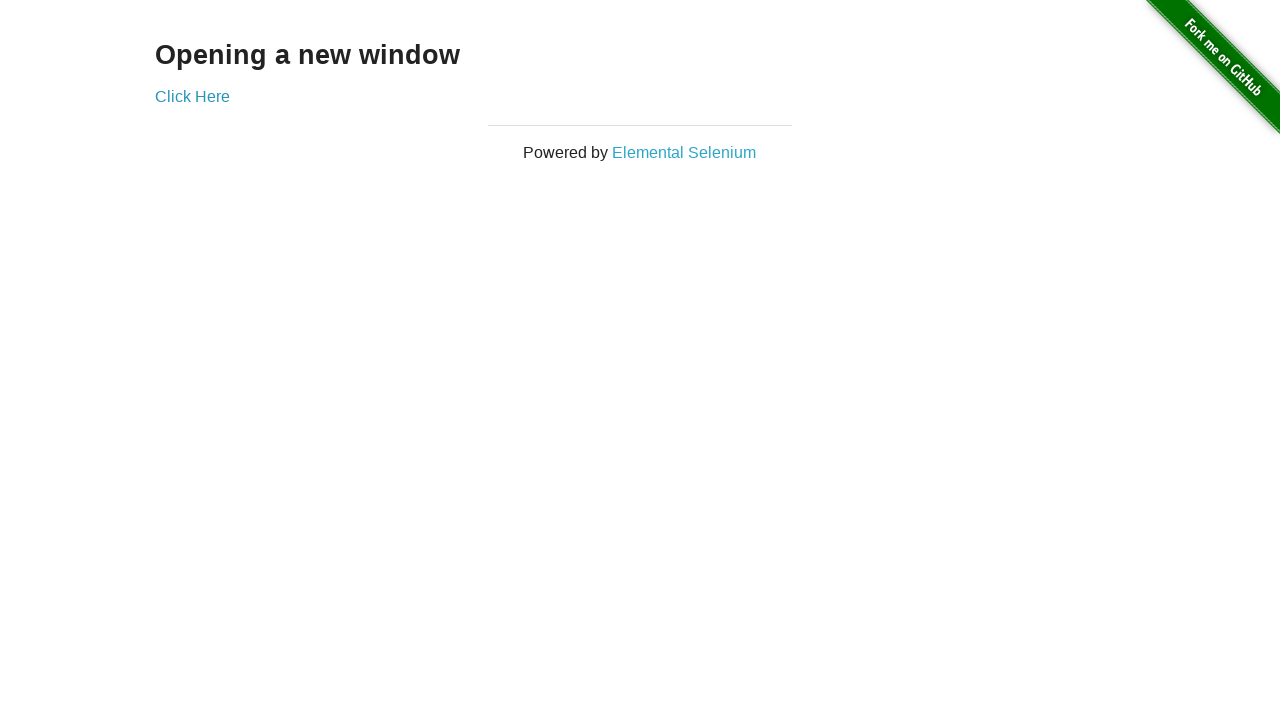

Verified original page title is 'The Internet'
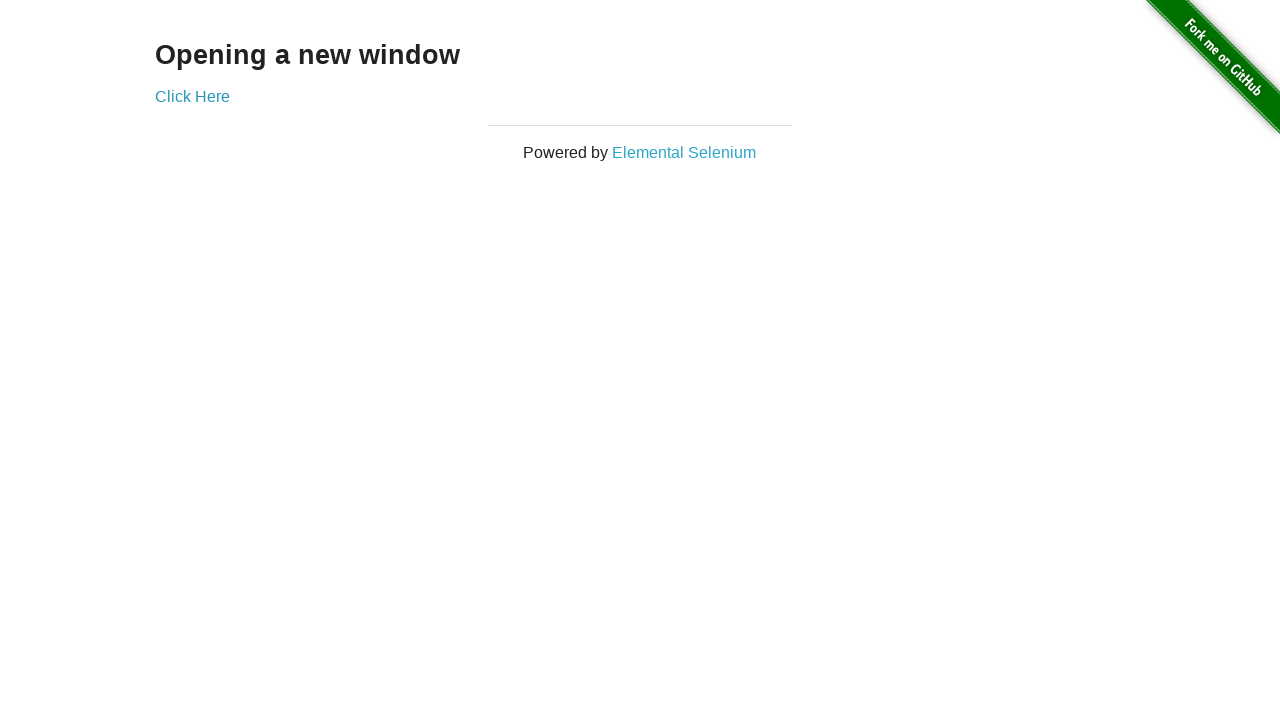

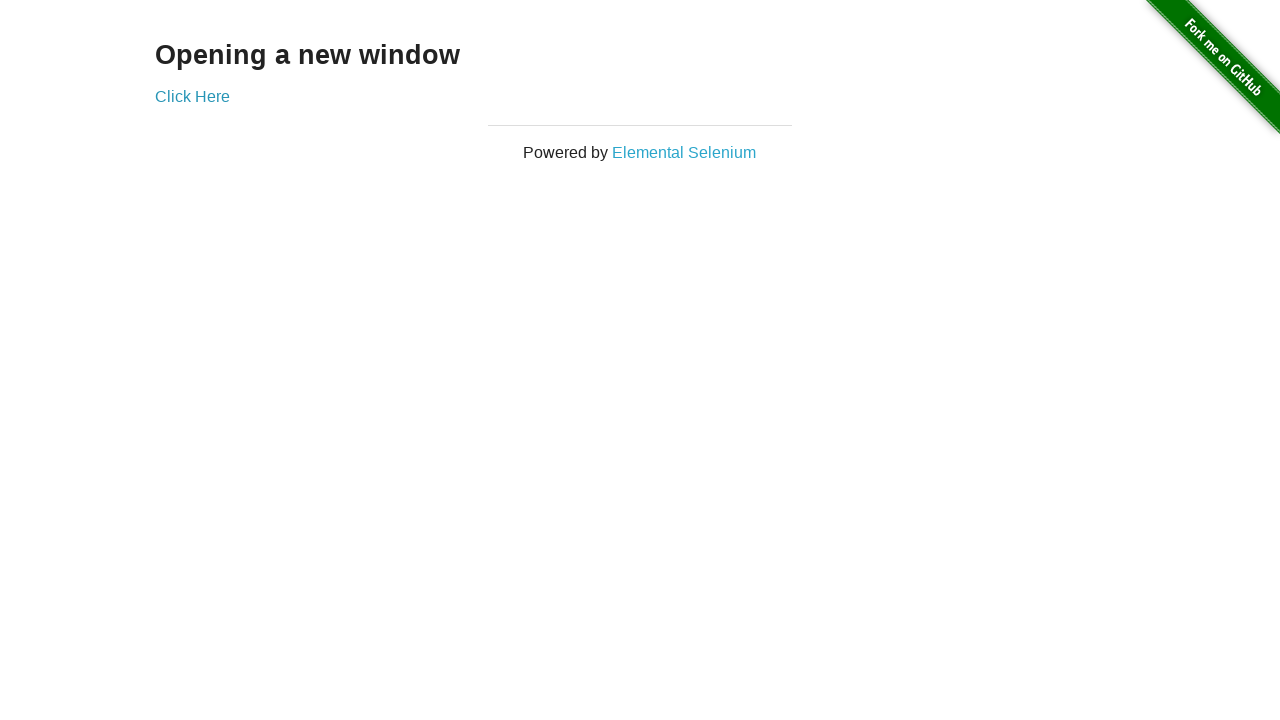